Tests email validation on the registration page by entering an invalid email format and verifying the error message is displayed

Starting URL: https://www.redmine.org

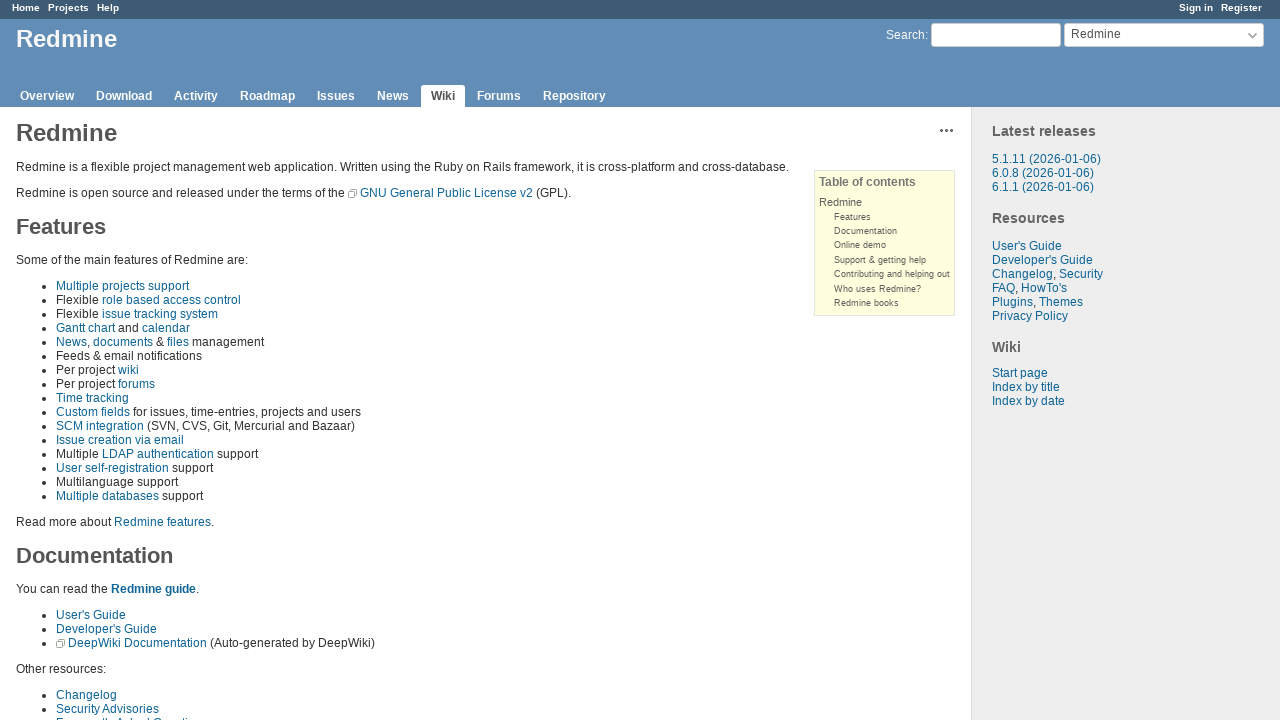

Clicked on Register link at (1242, 8) on a:text('Register')
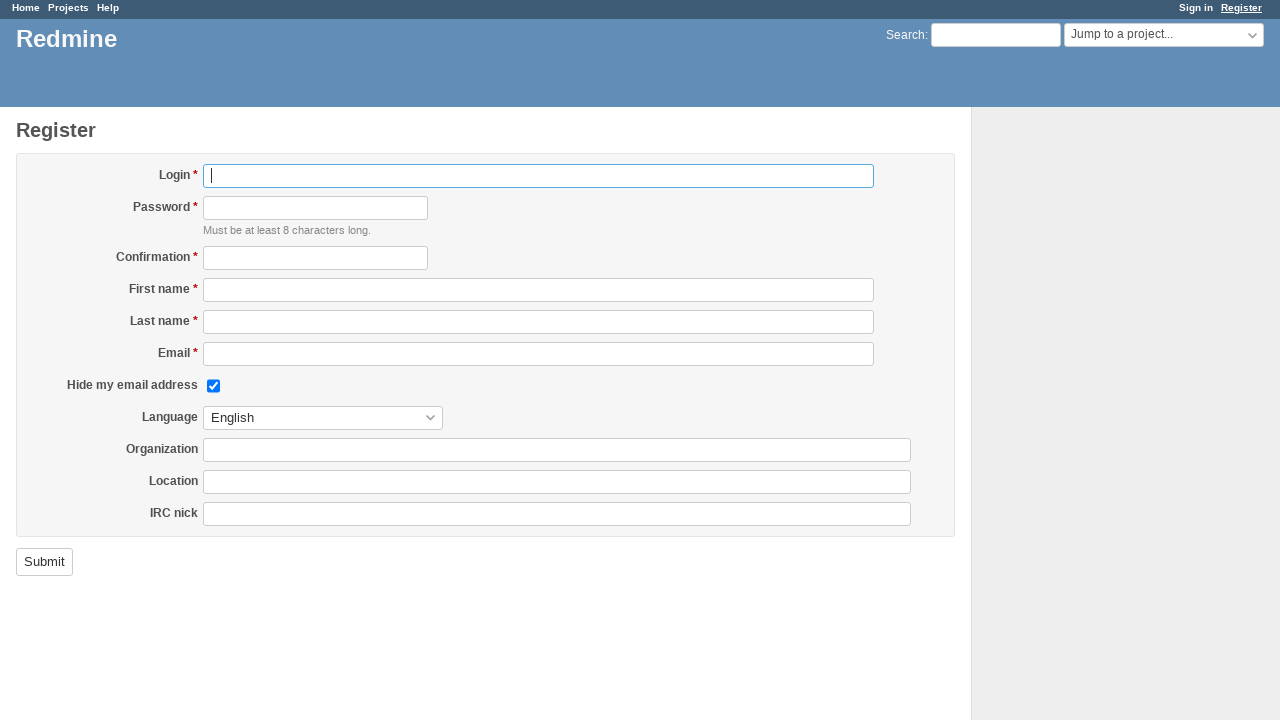

Register page loaded with heading displayed
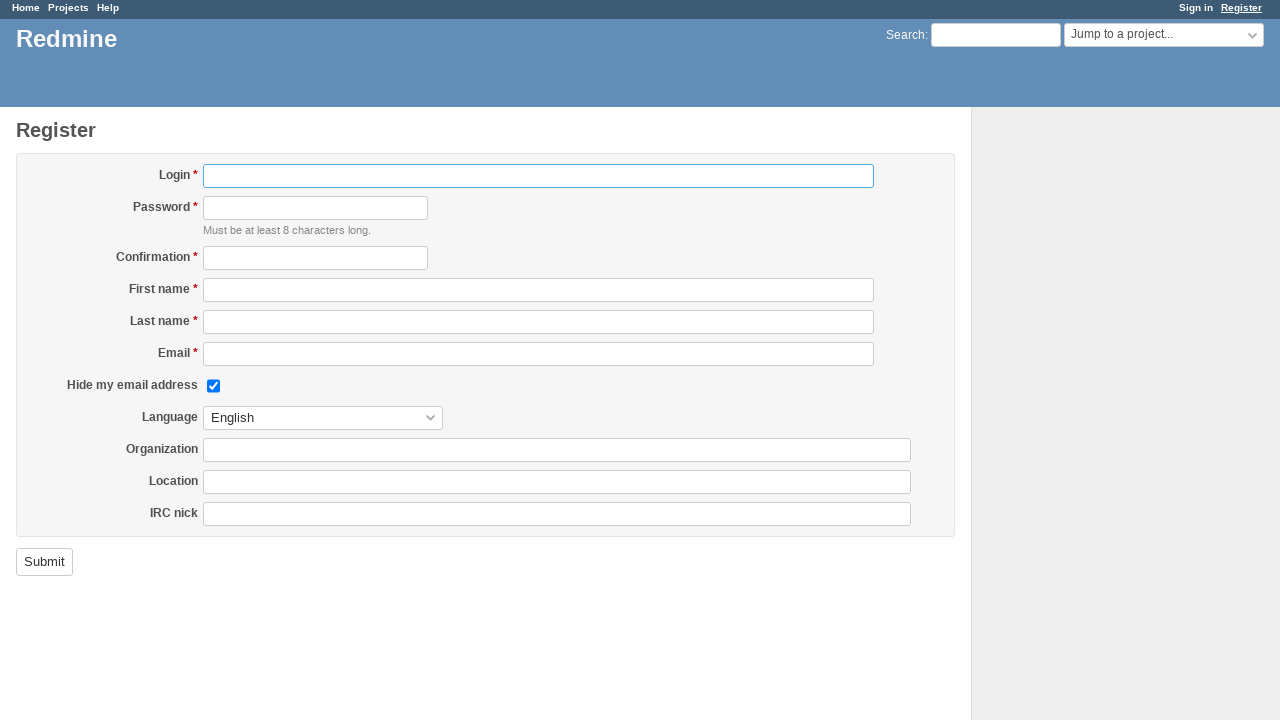

Entered invalid email format 'invalid-email-format' in email field on #user_mail
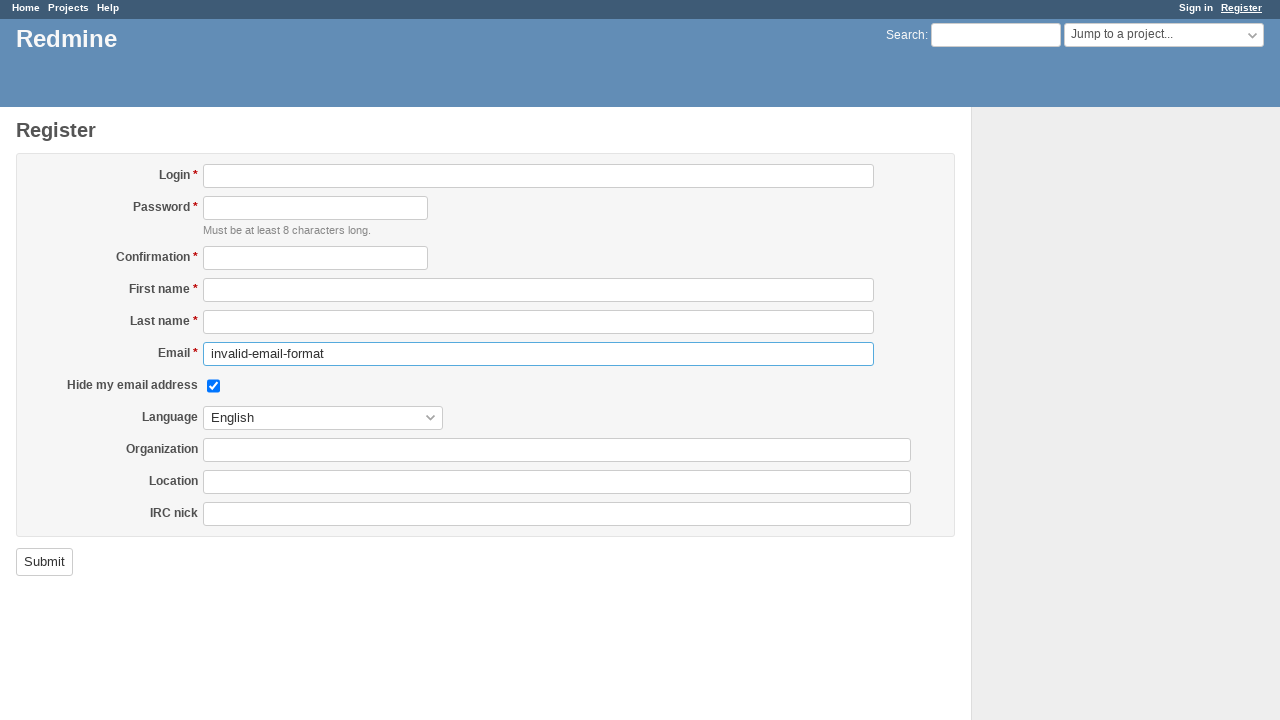

Clicked submit button to attempt registration with invalid email at (44, 562) on input[type='submit'][name='commit']
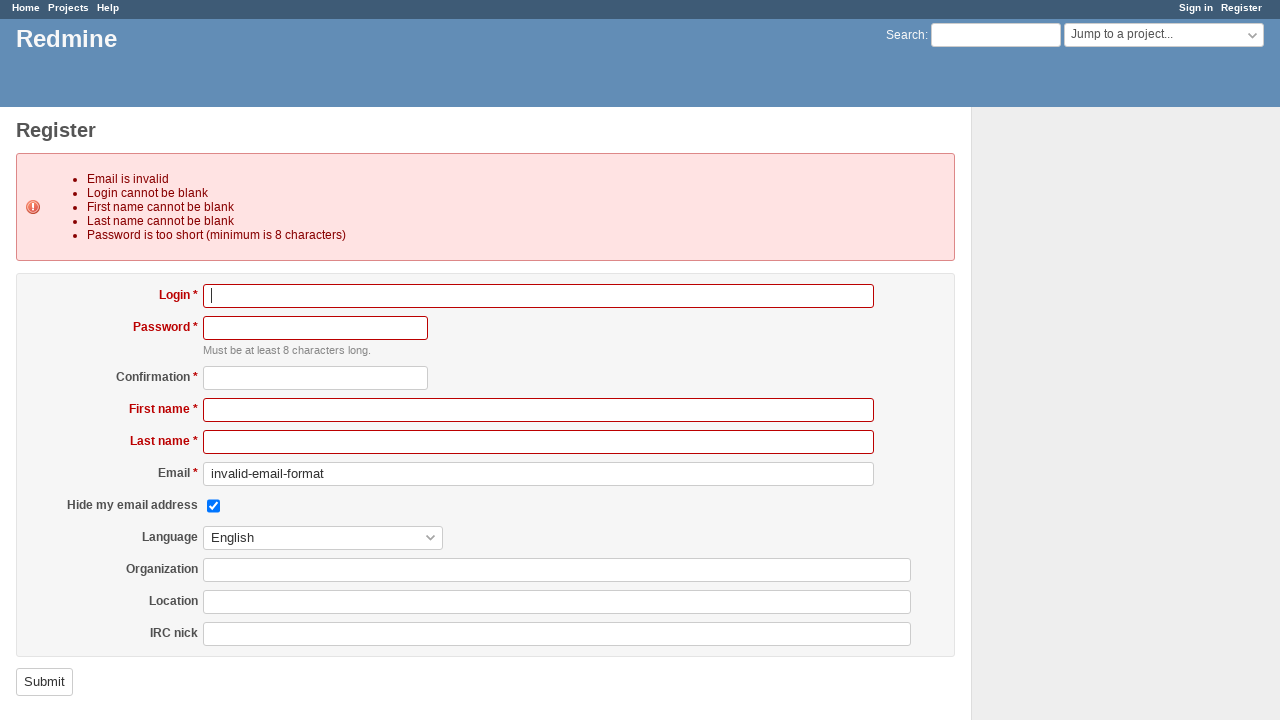

Email validation error message 'Email is invalid' is displayed
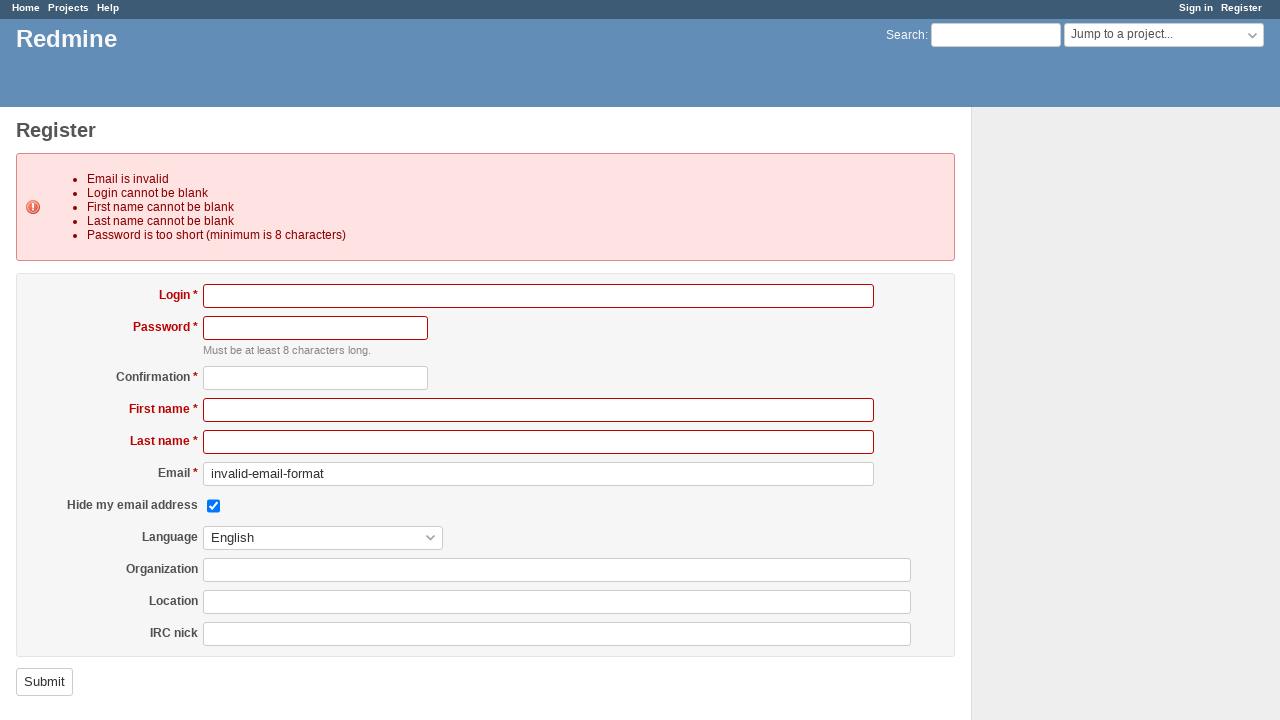

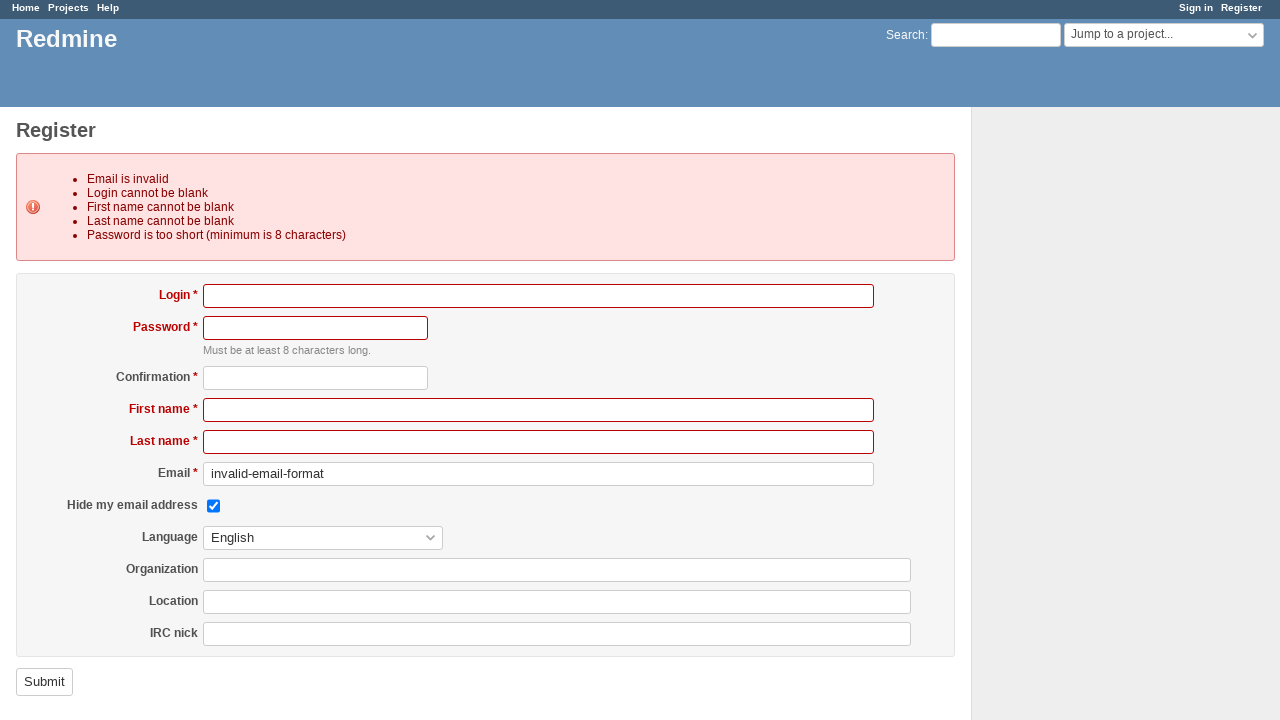